Tests handling of child windows/tabs by clicking a link that opens a new page, extracting text from the new page, parsing it to get a domain value, and filling that value into a field on the original page.

Starting URL: https://rahulshettyacademy.com/loginpagePractise/

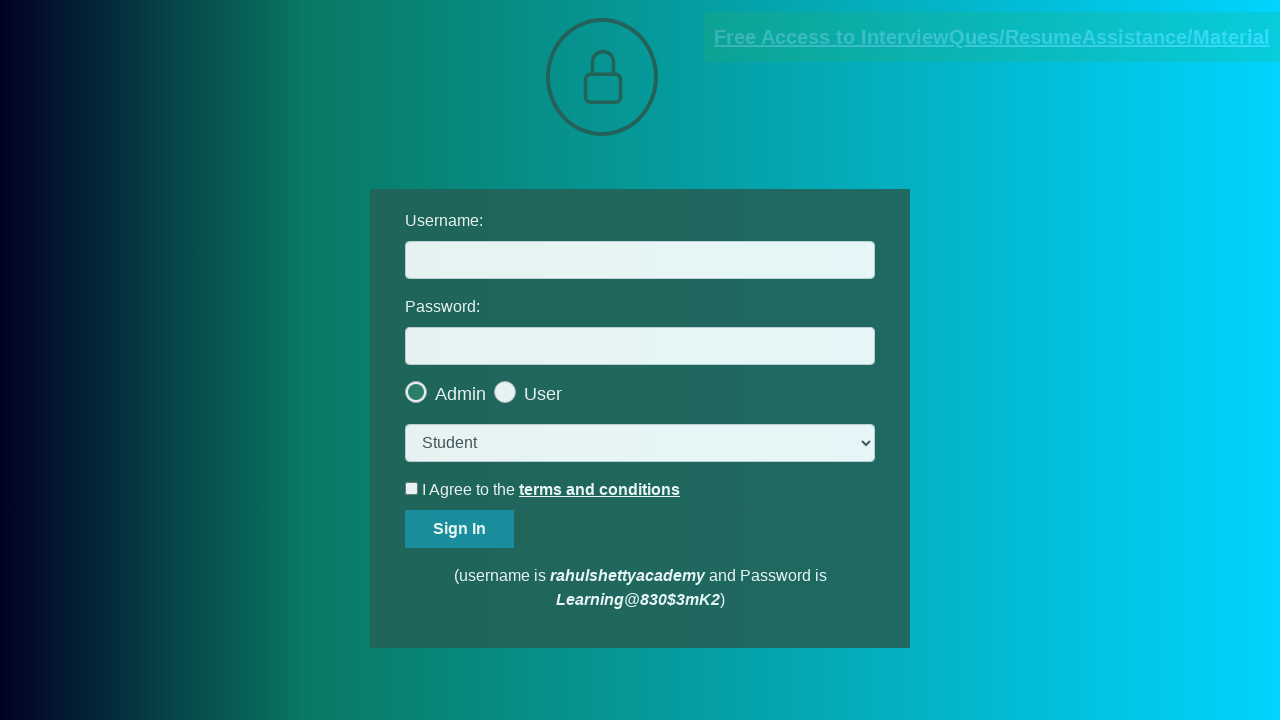

Located documents request link
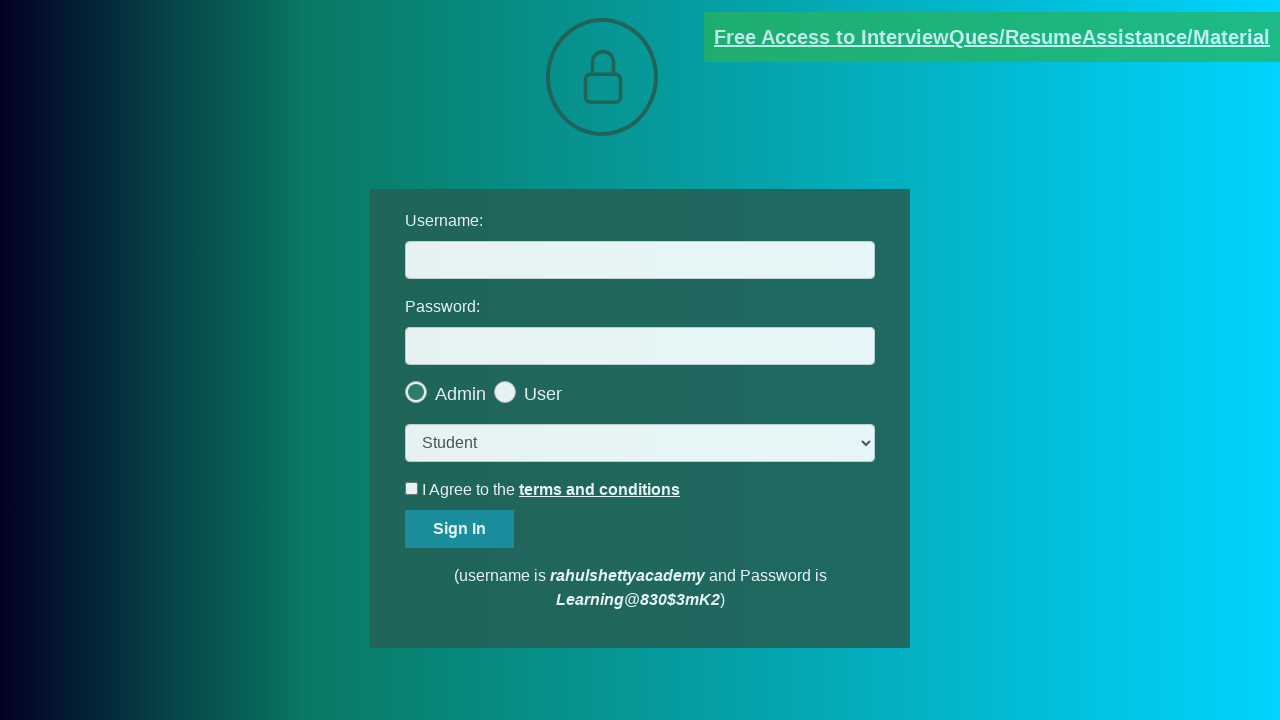

Clicked documents request link and new page opened at (992, 37) on [href*='documents-request']
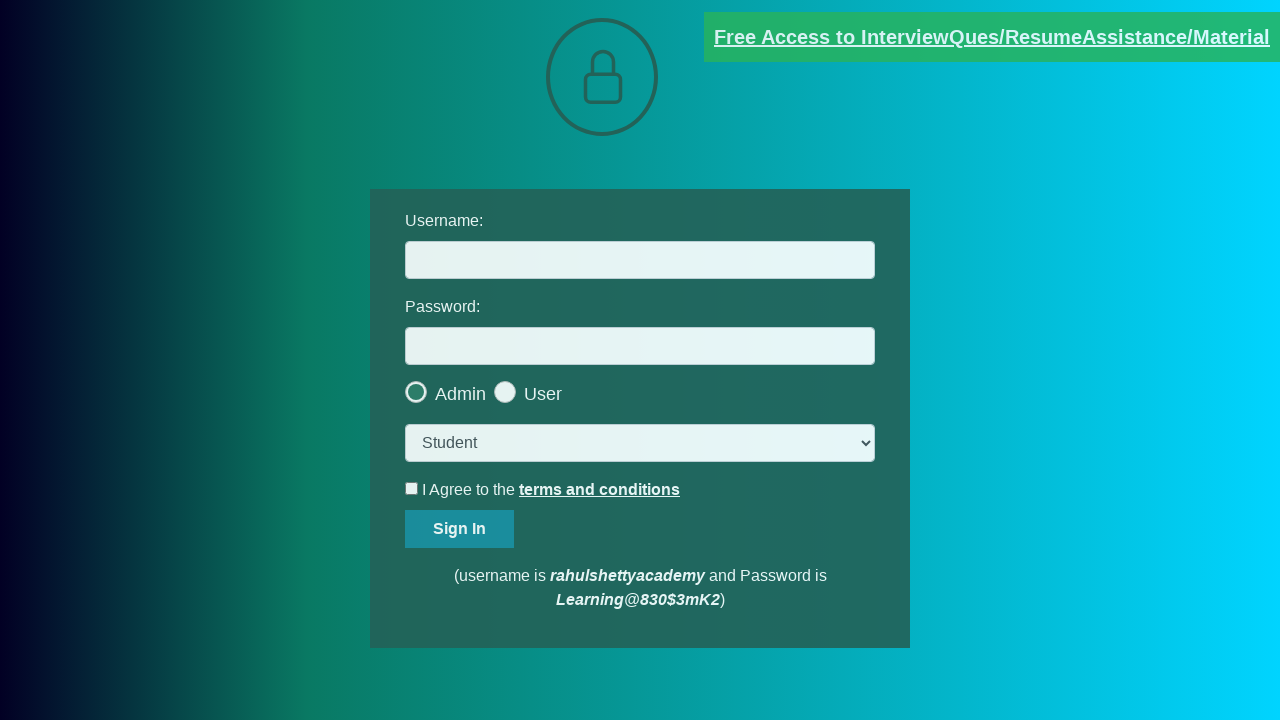

Captured new page instance
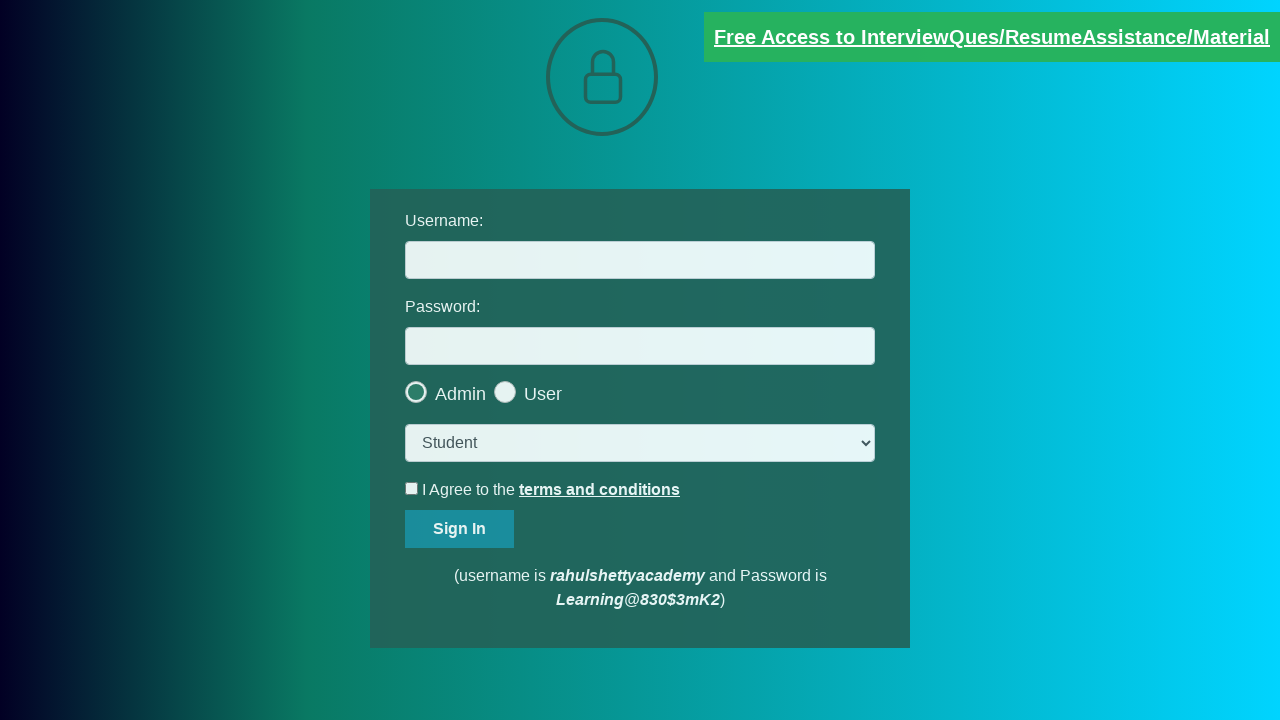

New page loaded completely
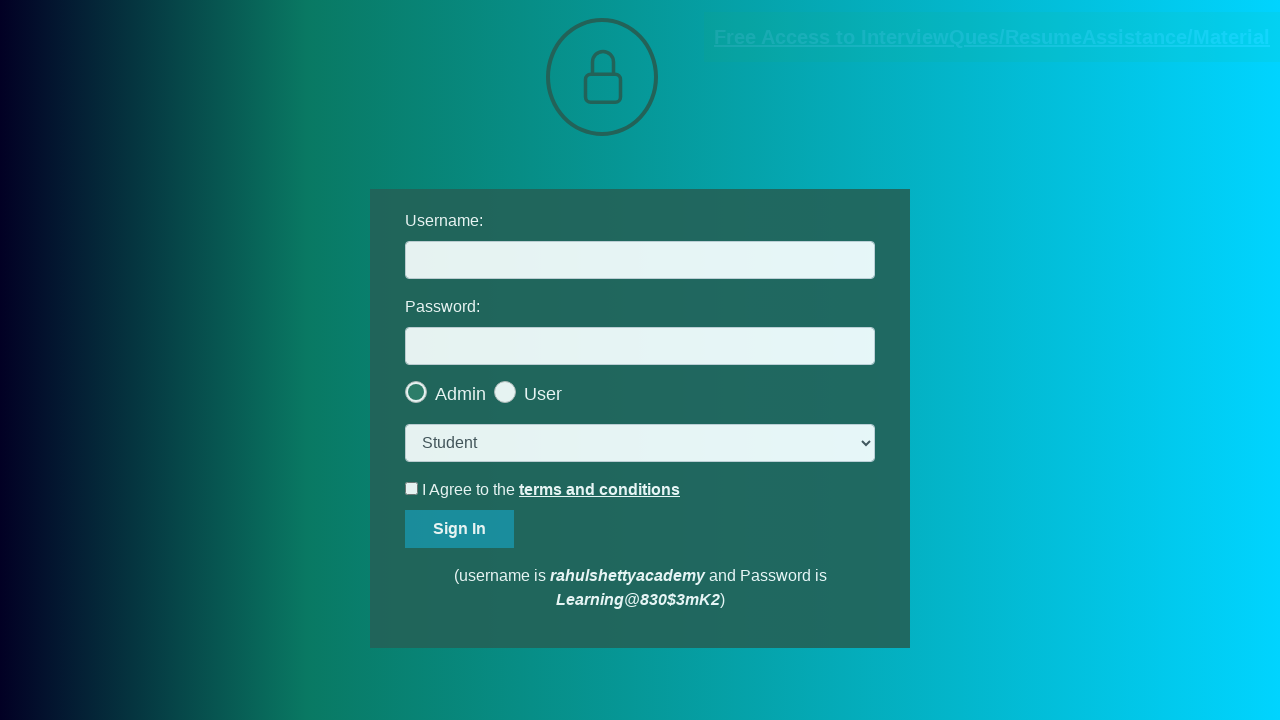

Extracted text from red element on new page
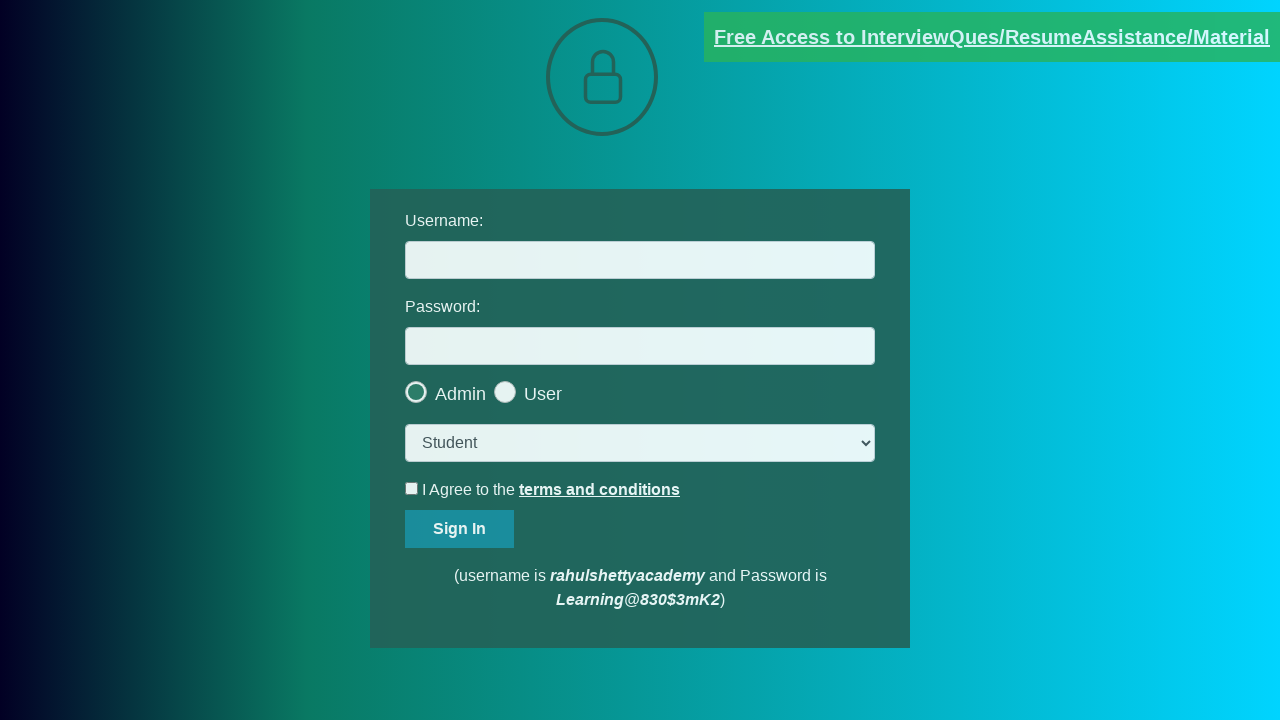

Split text by @ symbol to parse email
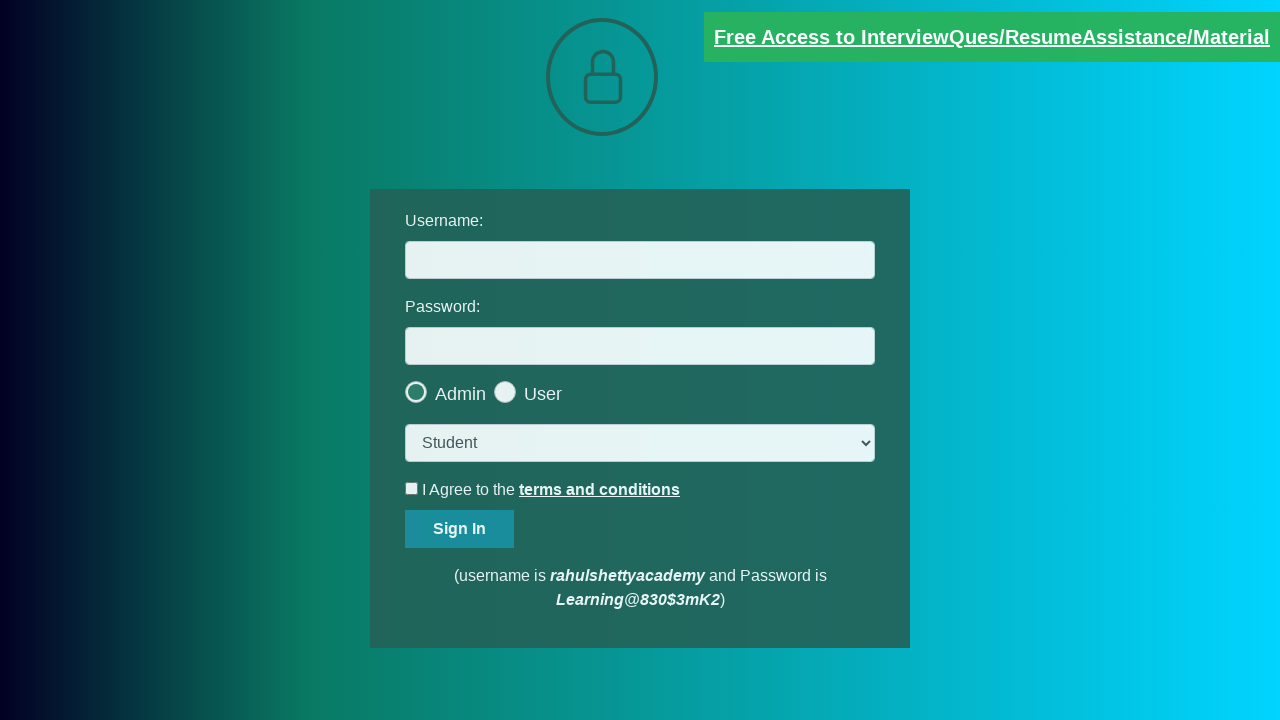

Extracted domain from email: rahulshettyacademy.com
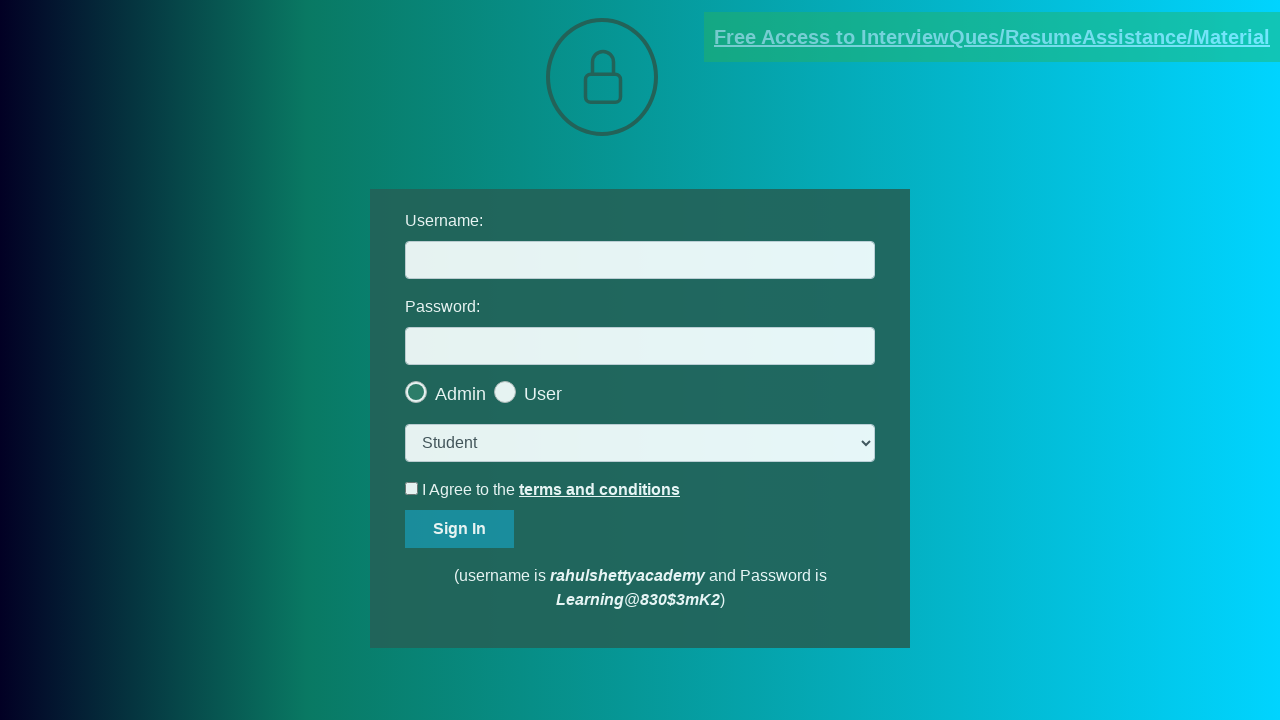

Filled username field with domain: rahulshettyacademy.com on #username
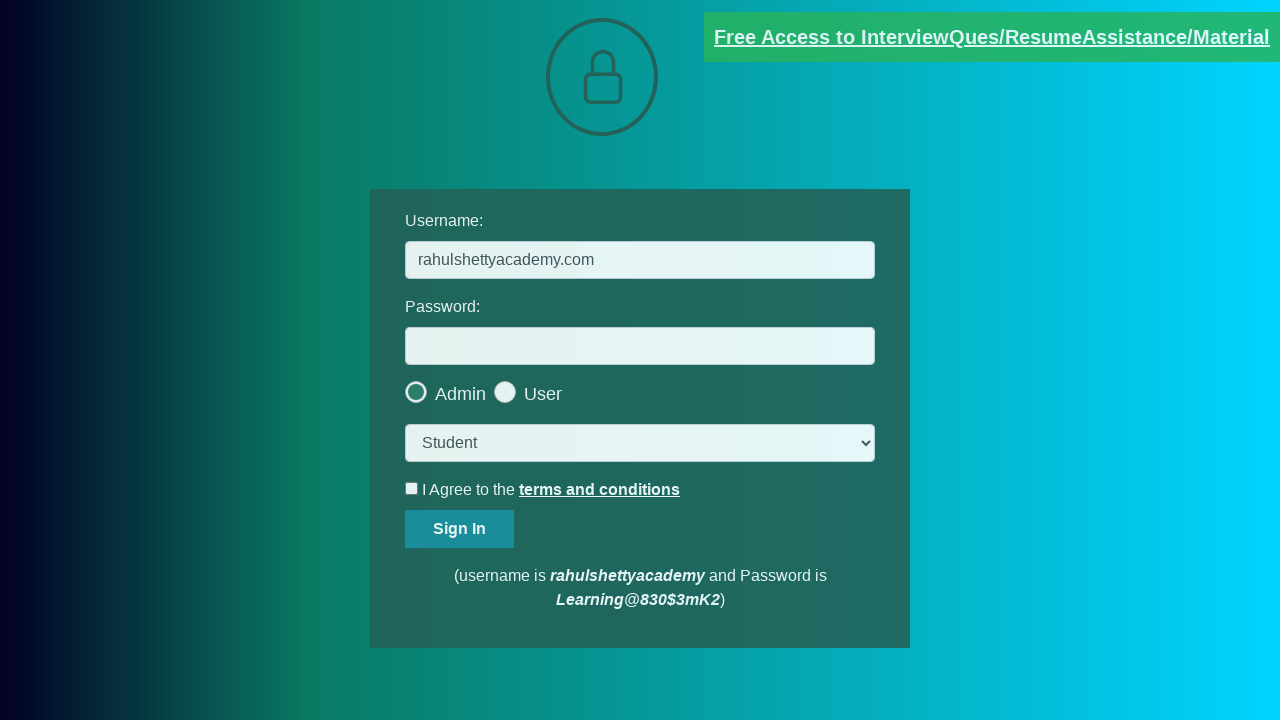

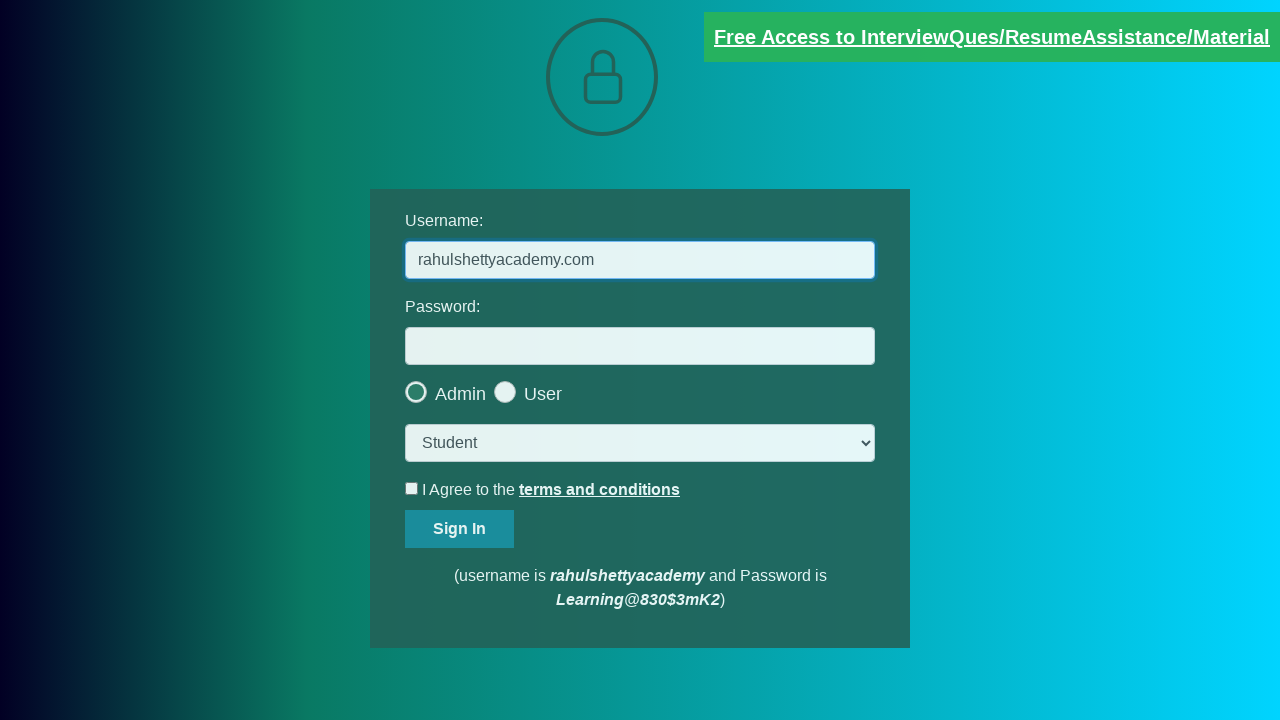